Navigates to a financial website and retrieves the page title

Starting URL: https://finance.sina.com.cn/realstock/company/sh000001/nc.shtml

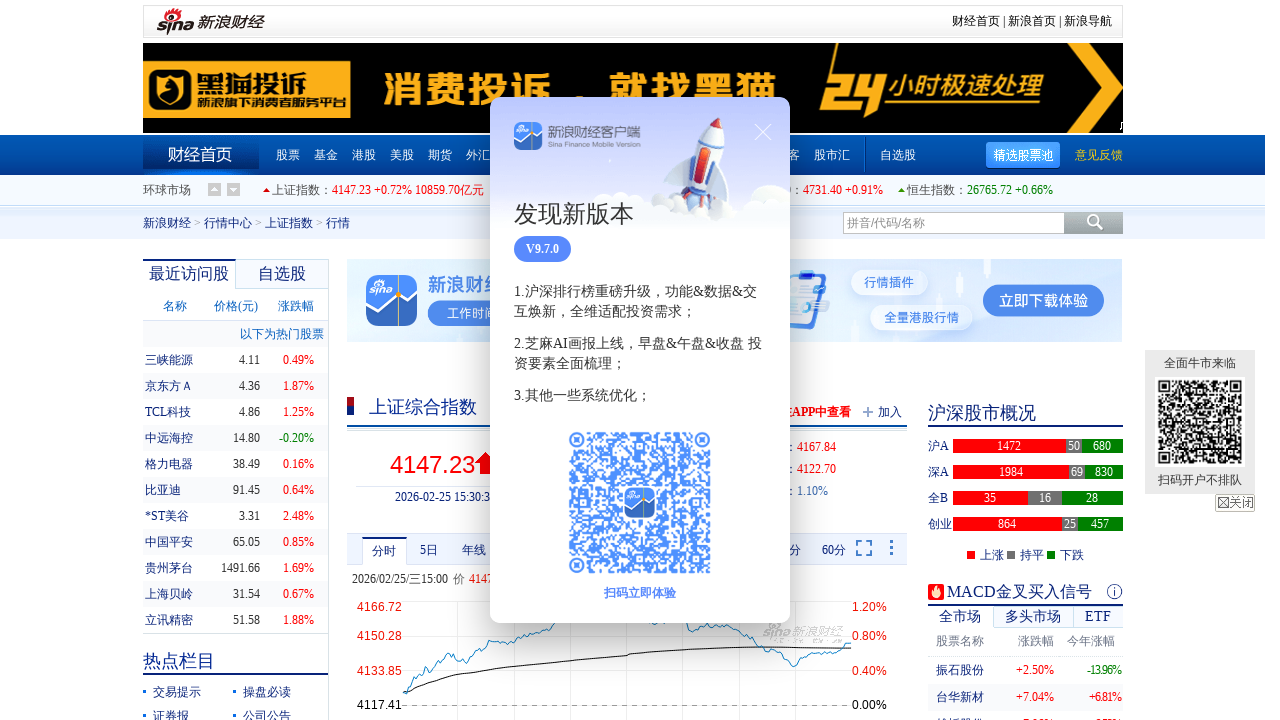

Retrieved page title from Sina Finance website
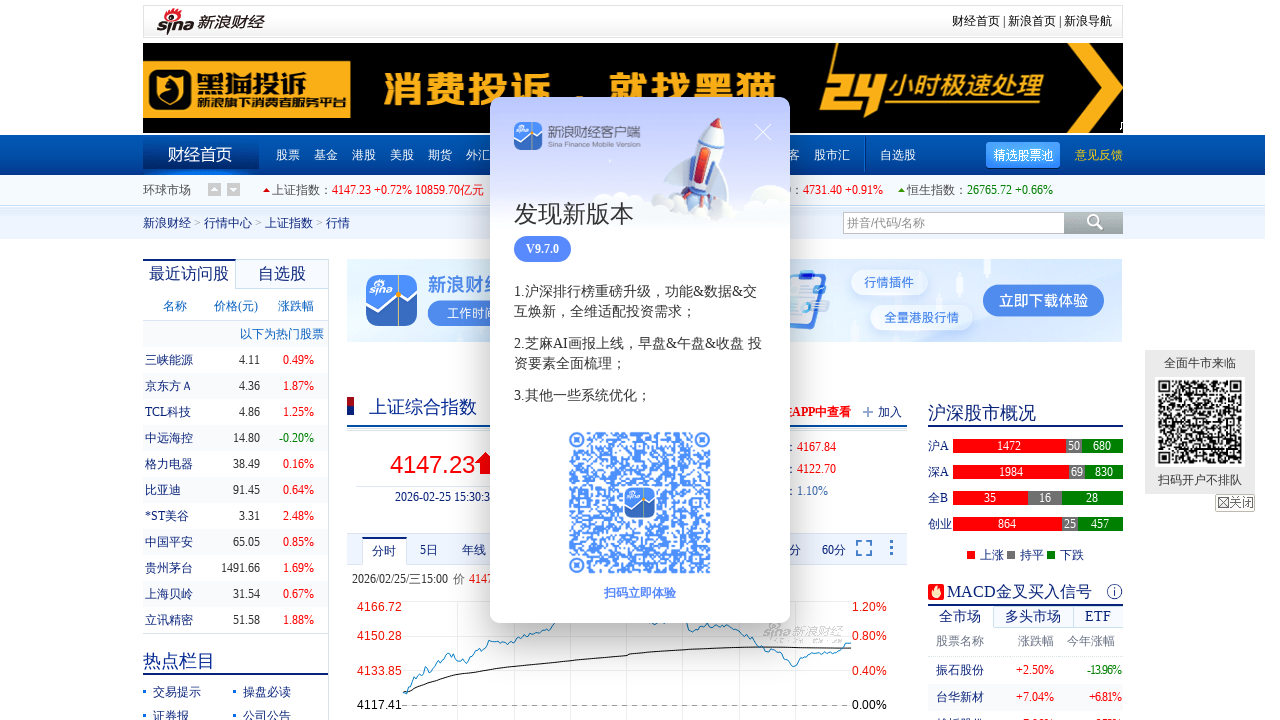

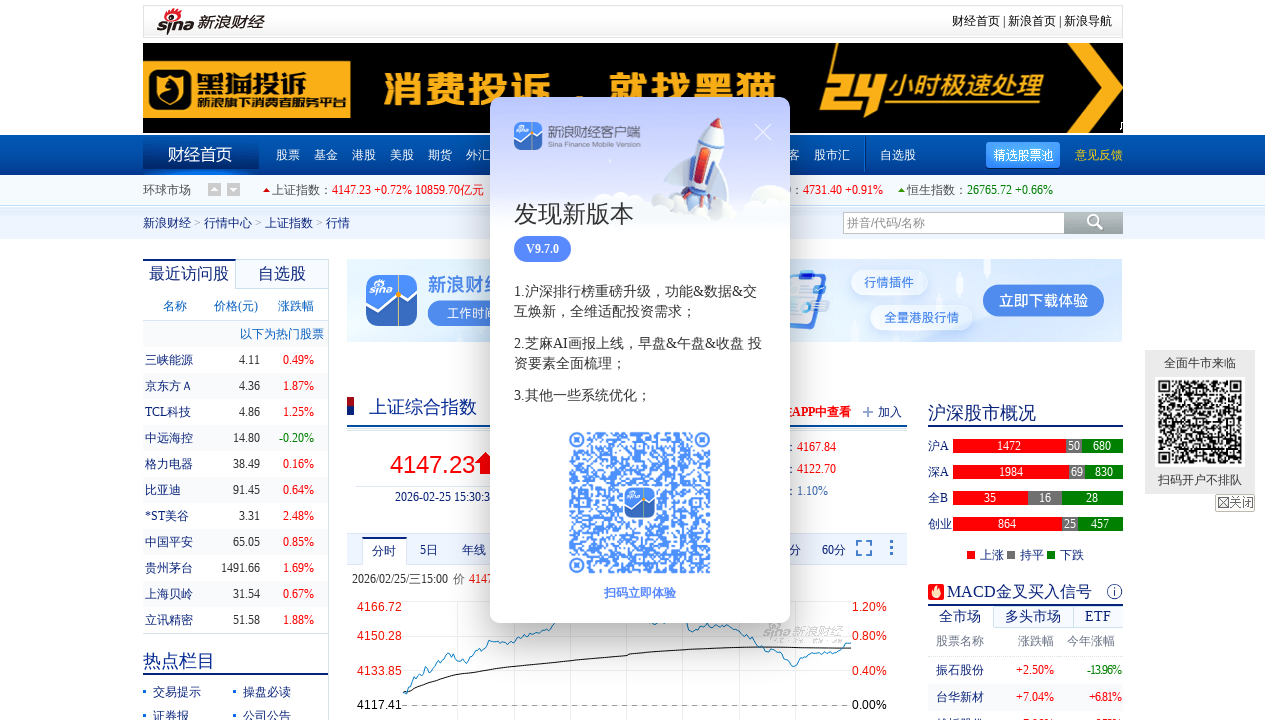